Tests a web form by entering text into a text box, submitting the form, and verifying the confirmation message is displayed

Starting URL: https://www.selenium.dev/selenium/web/web-form.html

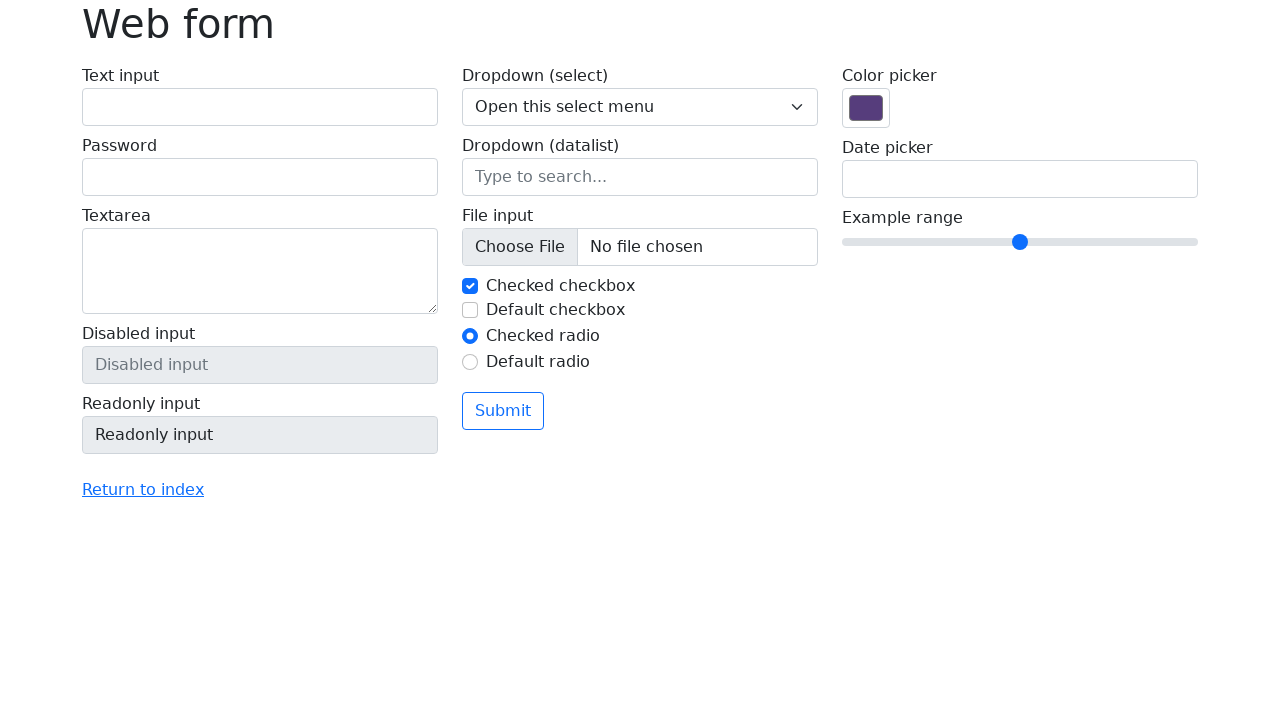

Filled text box with 'Selenium' on input[name='my-text']
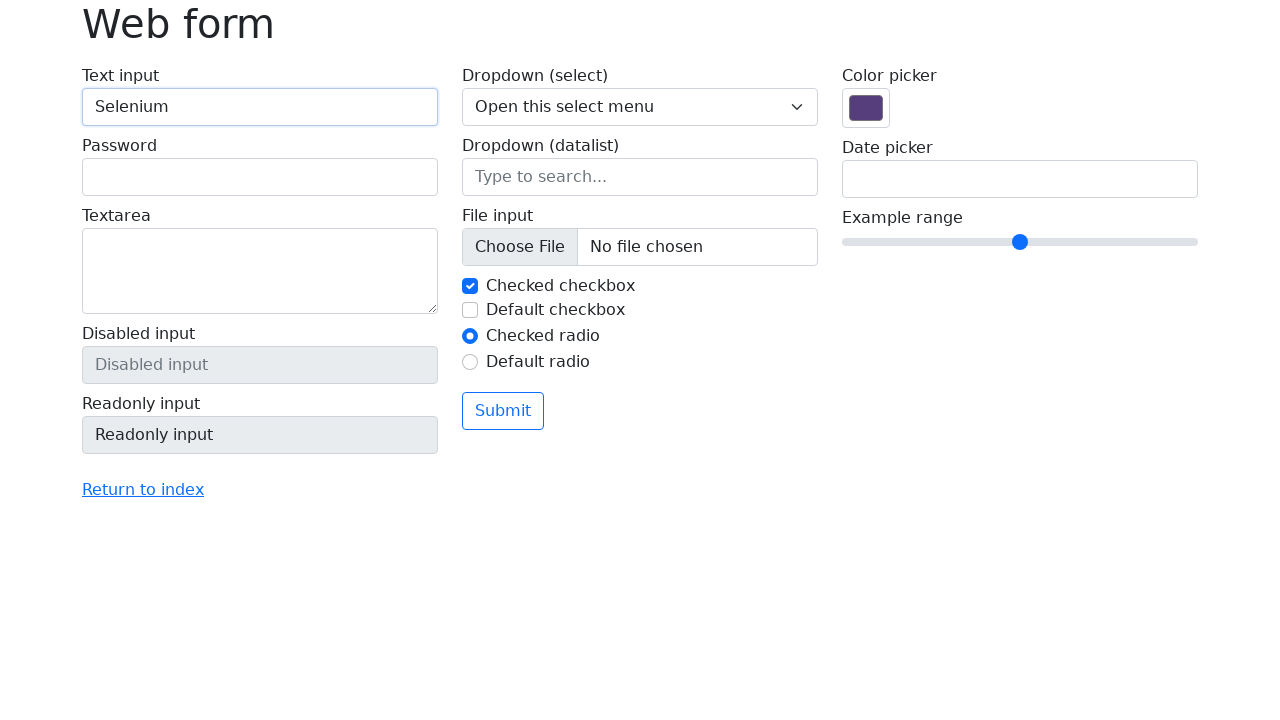

Clicked submit button at (503, 411) on button
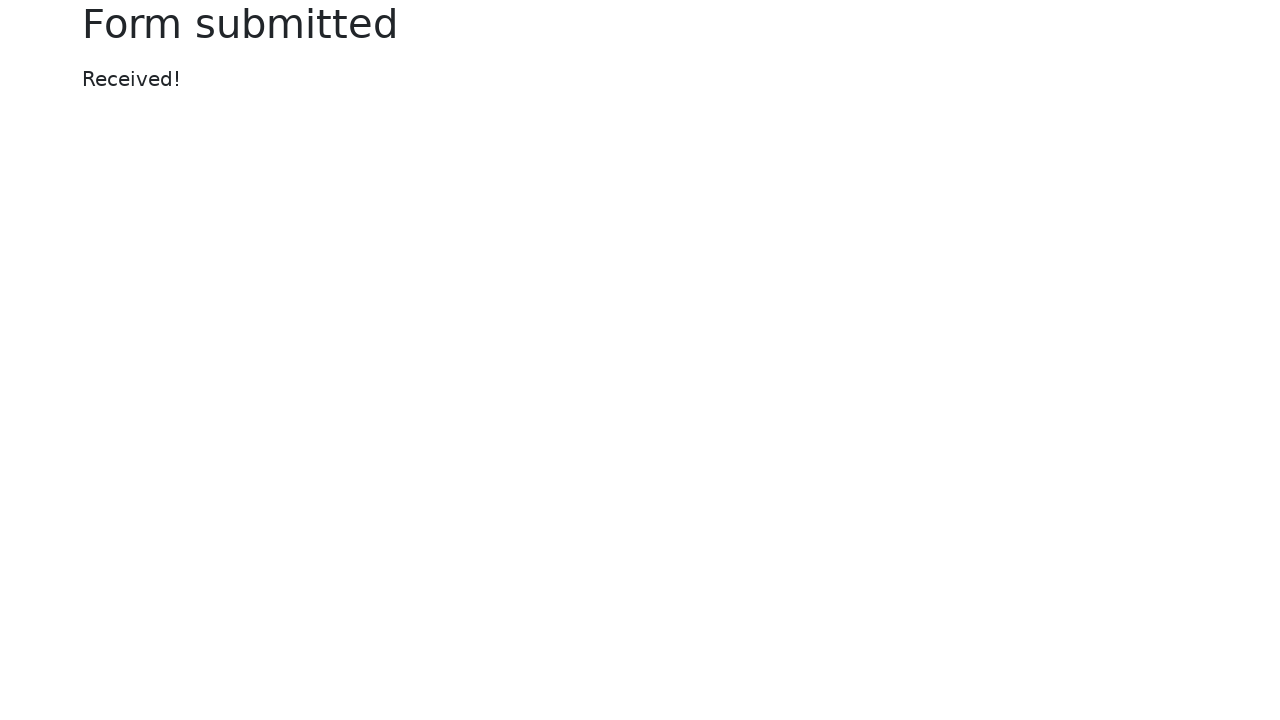

Confirmation message appeared
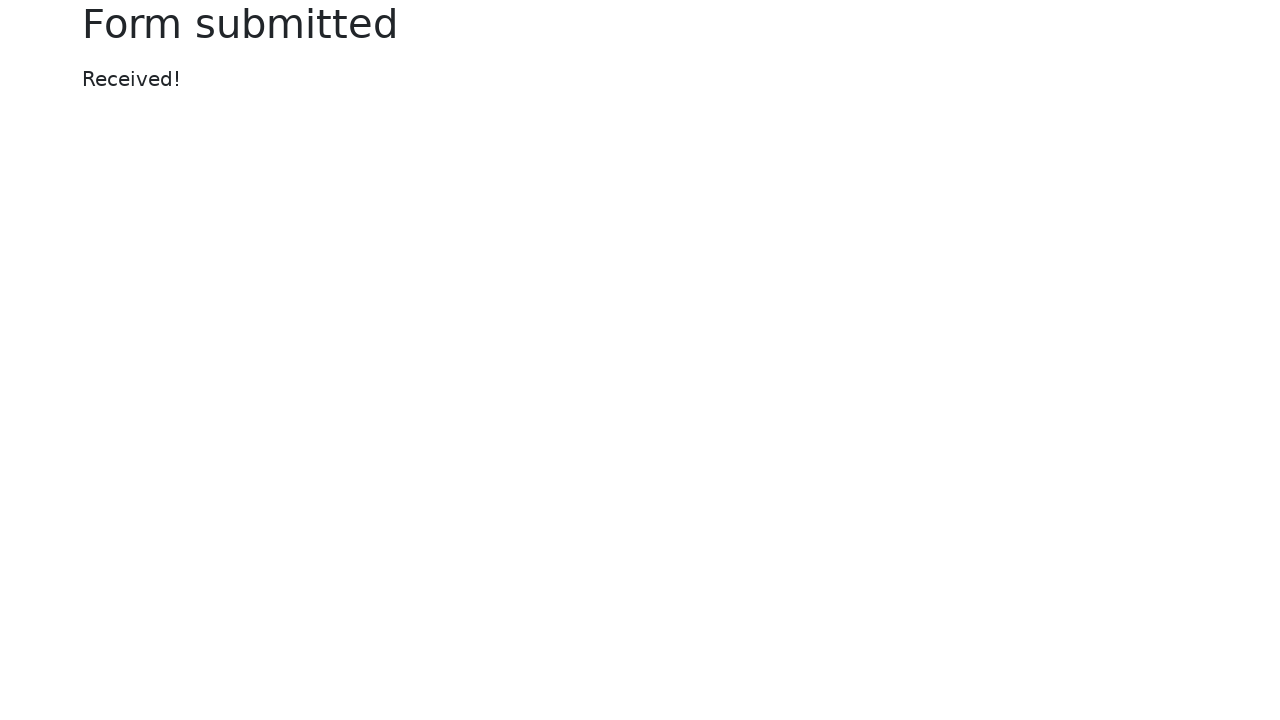

Located confirmation message element
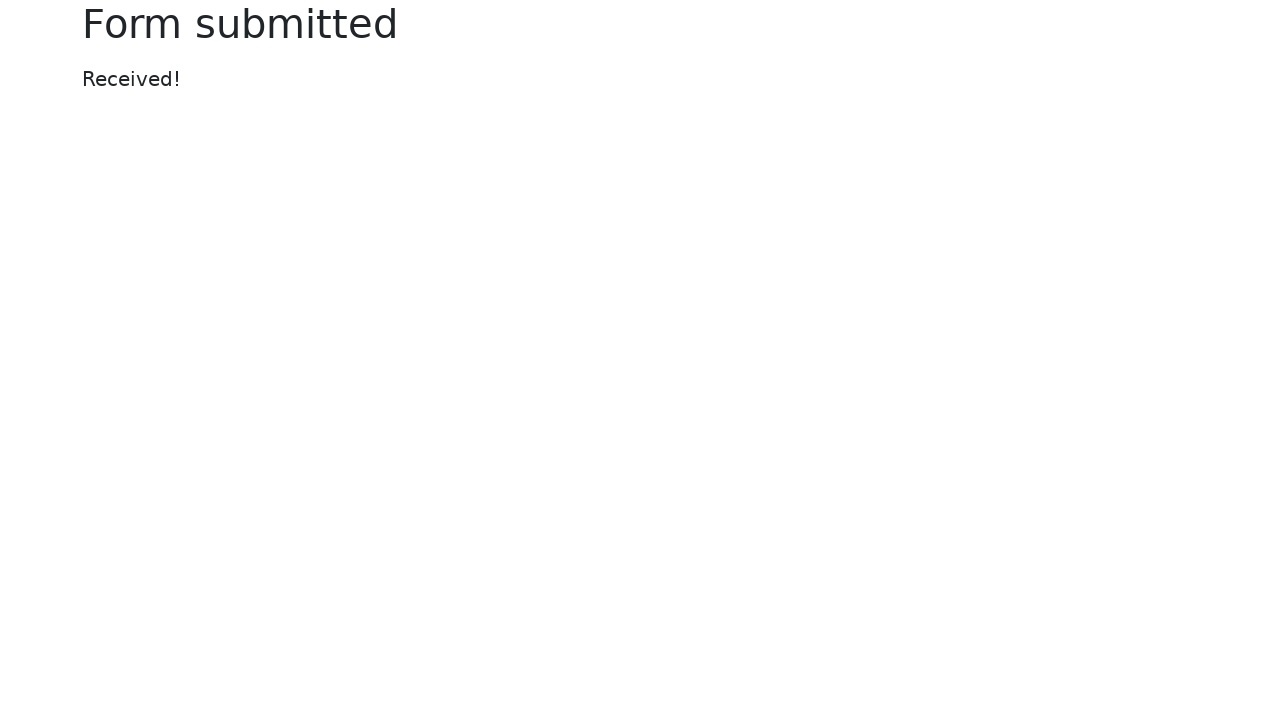

Verified confirmation message displays 'Received!'
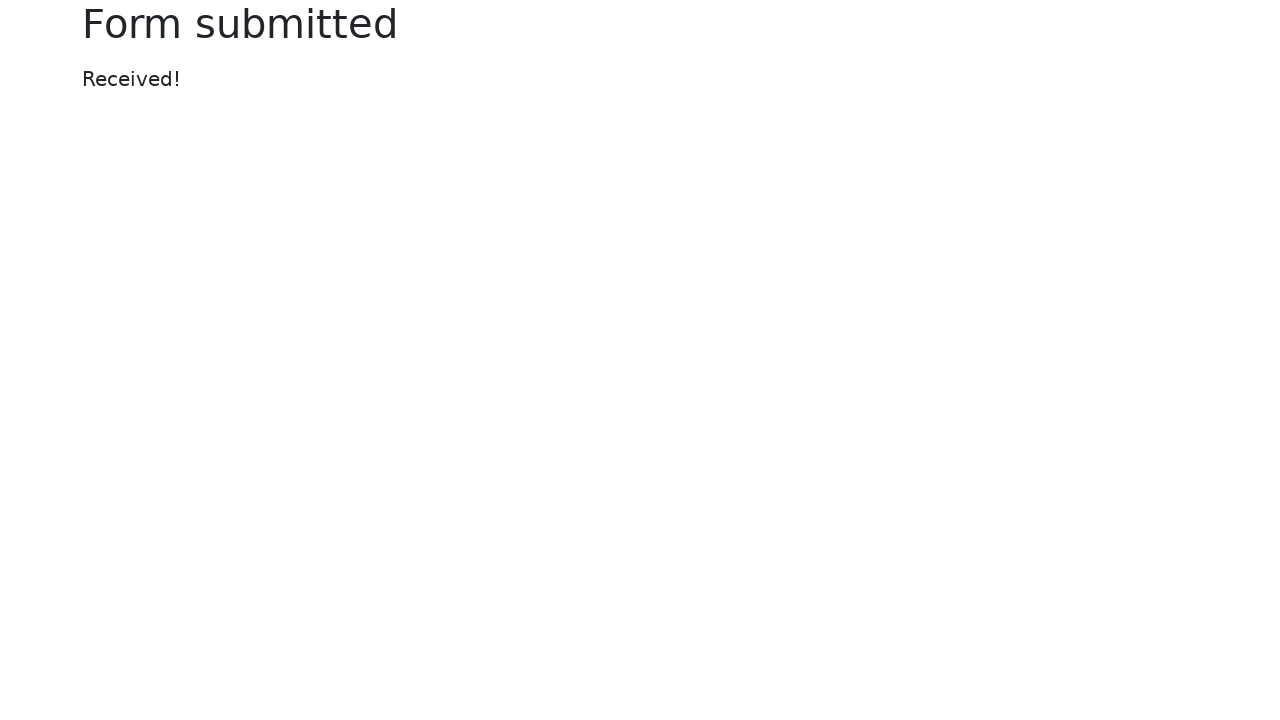

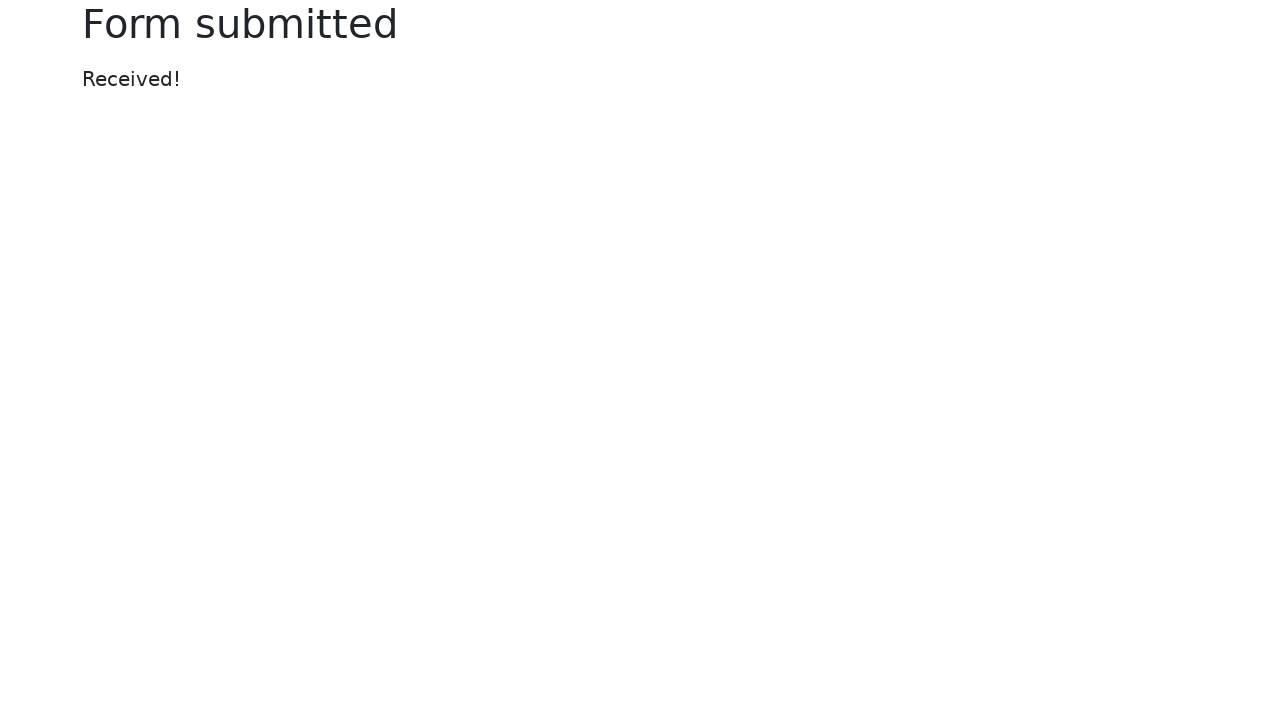